Tests JavaScript alert handling by triggering and interacting with three different types of alerts: simple alert, confirmation dialog, and prompt dialog

Starting URL: https://the-internet.herokuapp.com/javascript_alerts

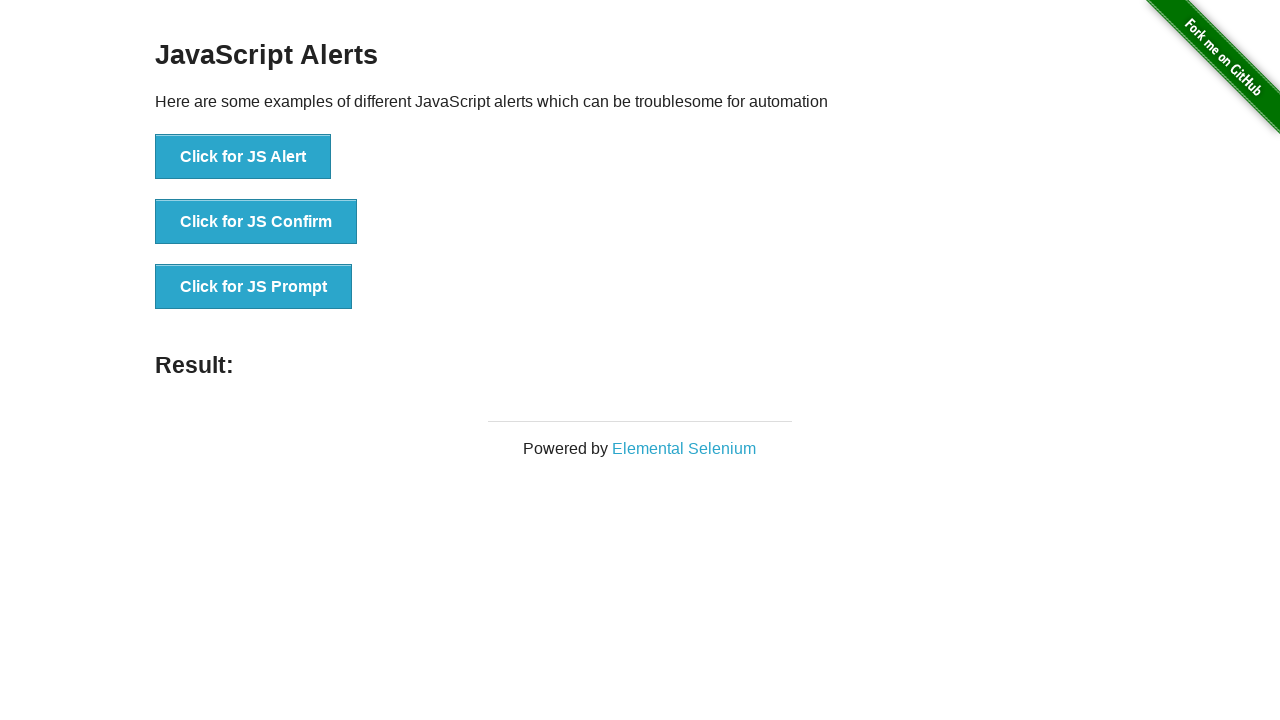

Clicked button to trigger simple JavaScript alert at (243, 157) on xpath=//button[@onclick='jsAlert()']
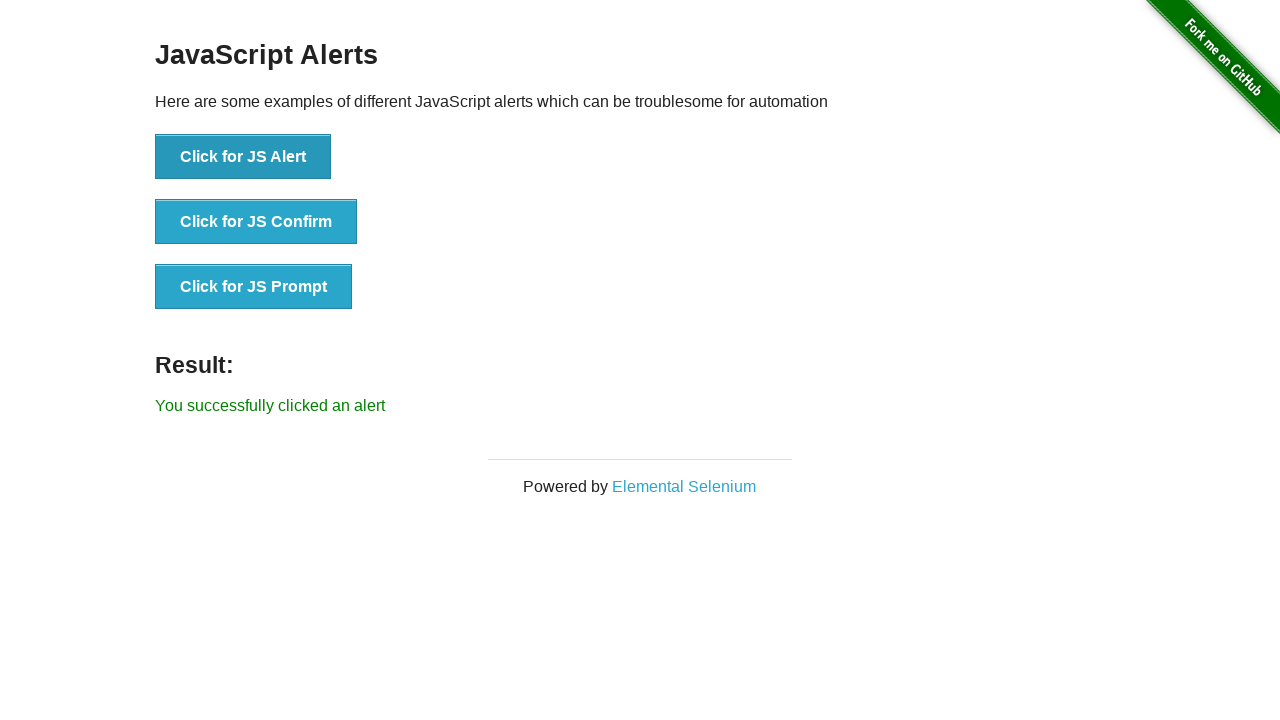

Set up dialog handler to accept alert
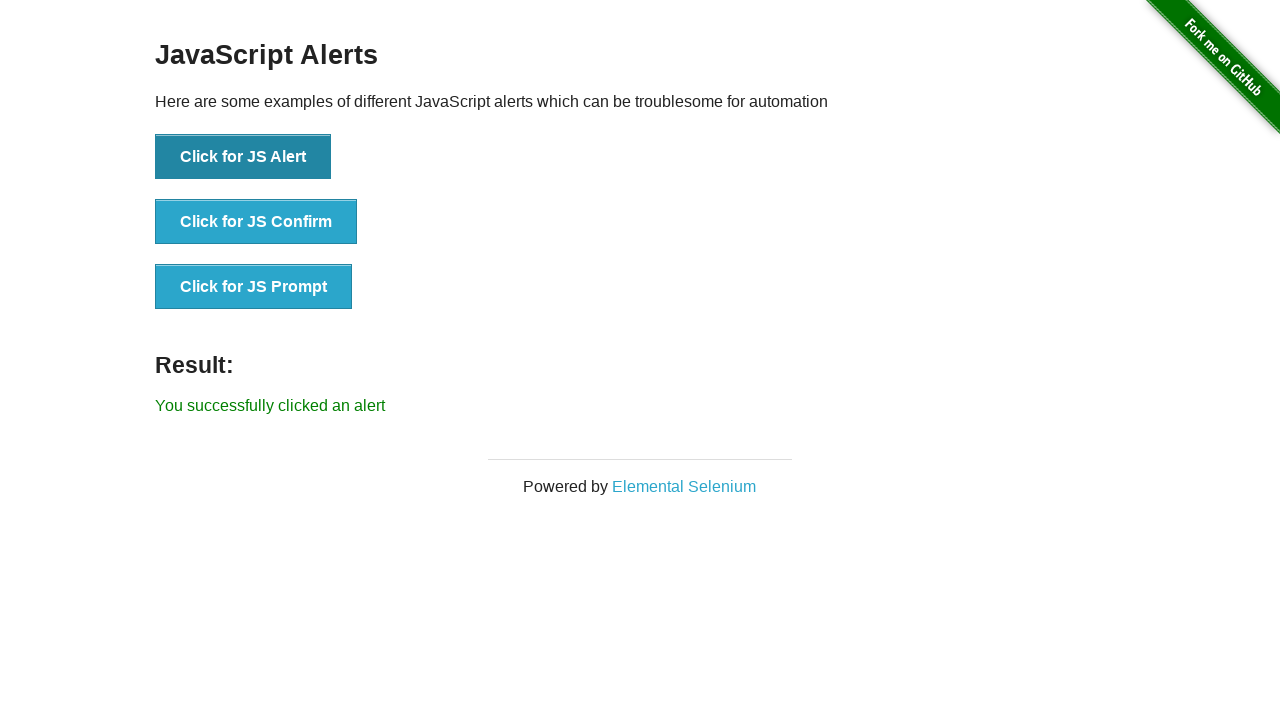

Located result element after accepting alert
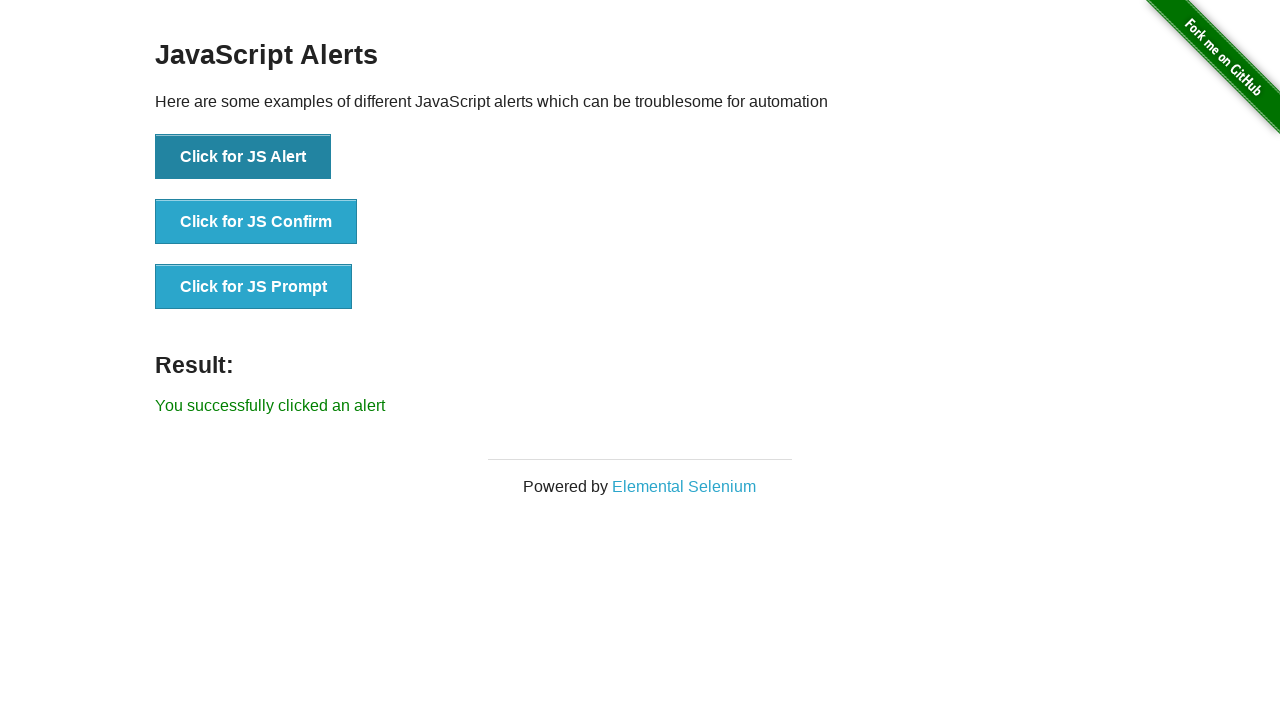

Clicked button to trigger confirmation dialog at (256, 222) on xpath=//button[@onclick='jsConfirm()']
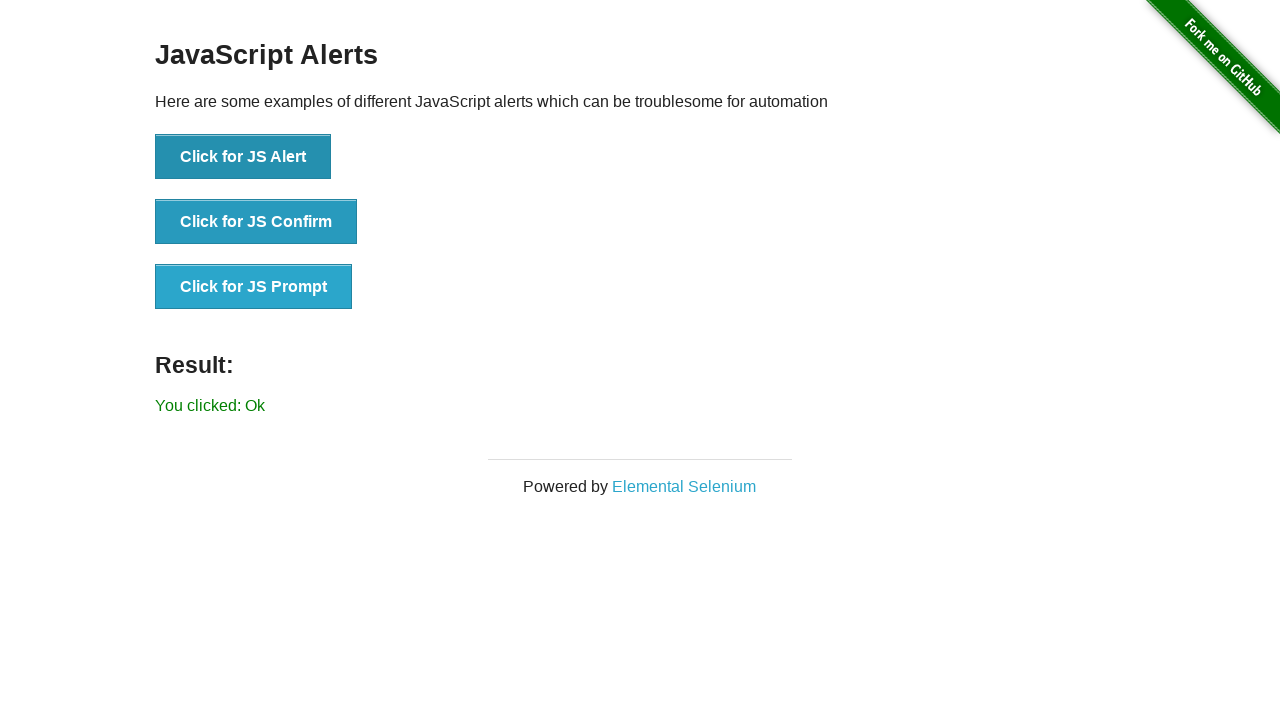

Set up dialog handler to dismiss confirmation dialog
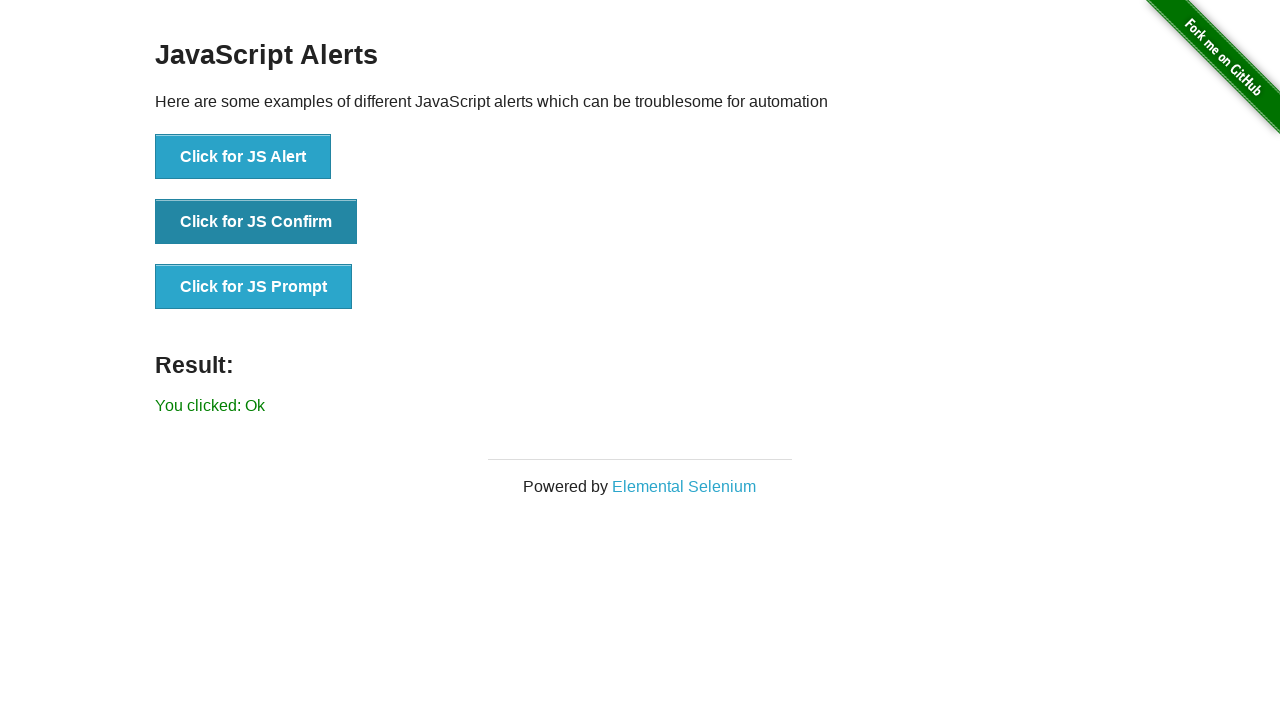

Clicked button to trigger prompt dialog at (254, 287) on xpath=//button[@onclick='jsPrompt()']
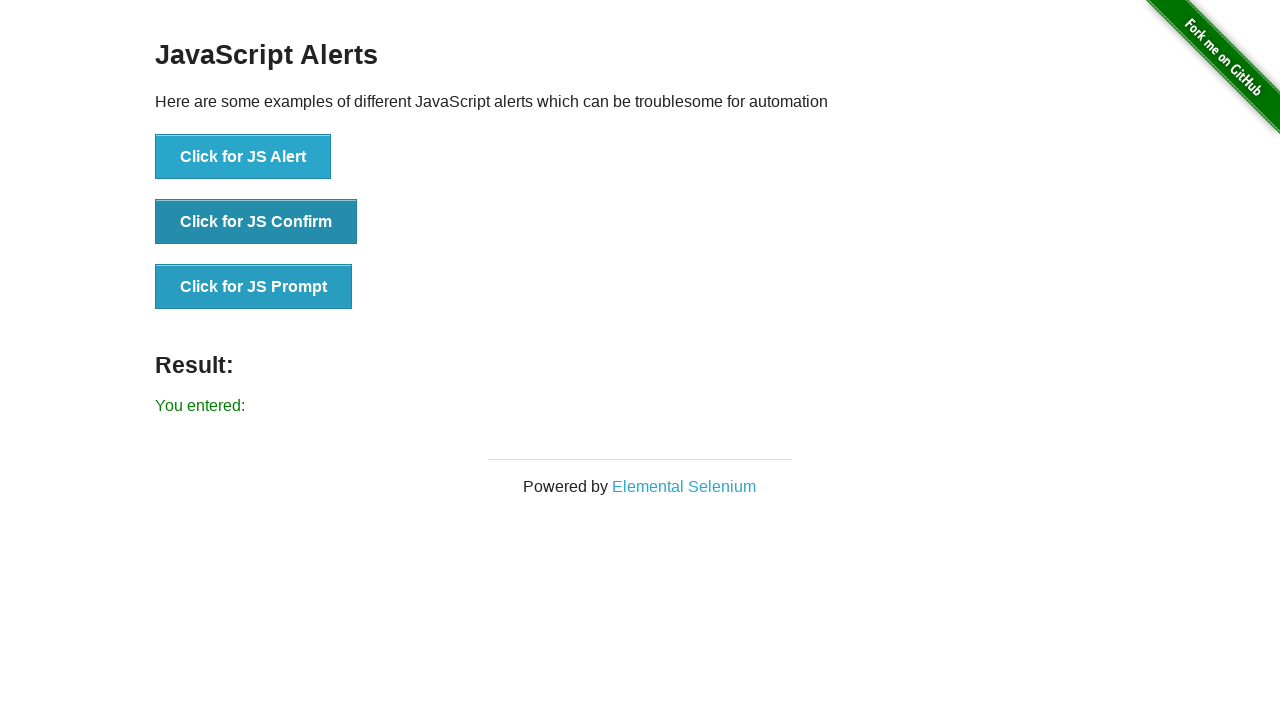

Set up dialog handler to accept prompt with text 'Hello All!'
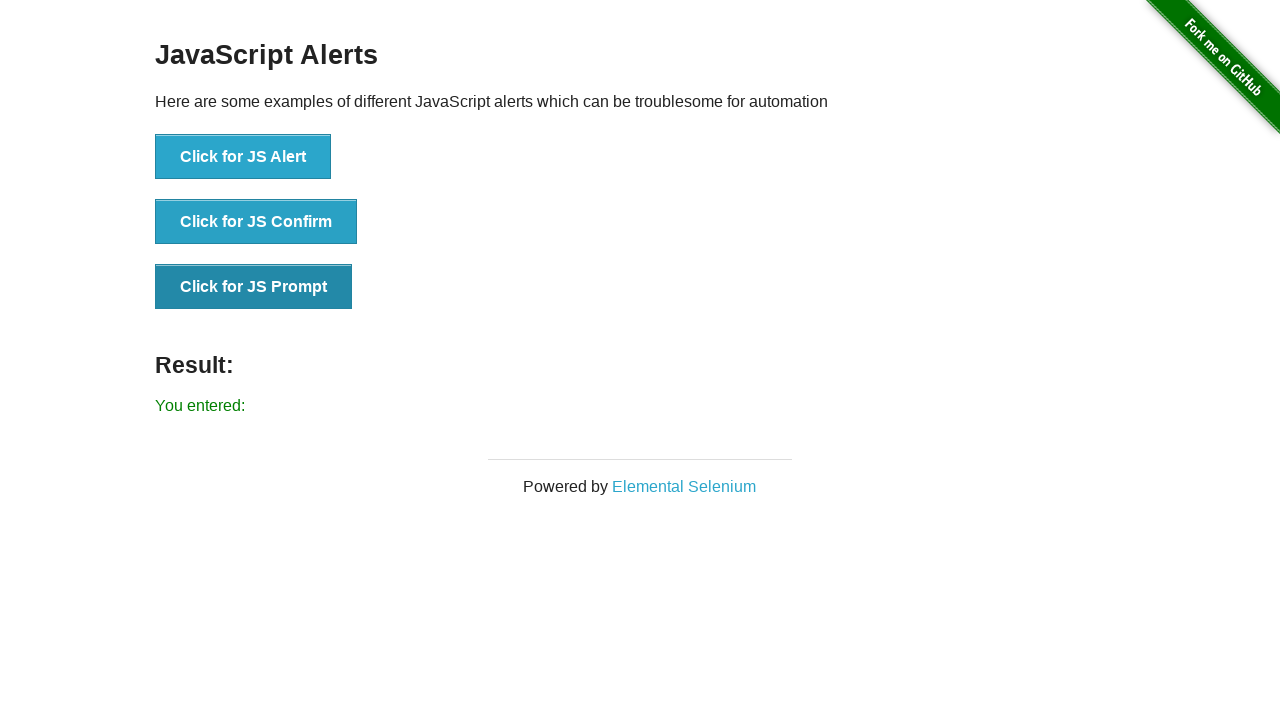

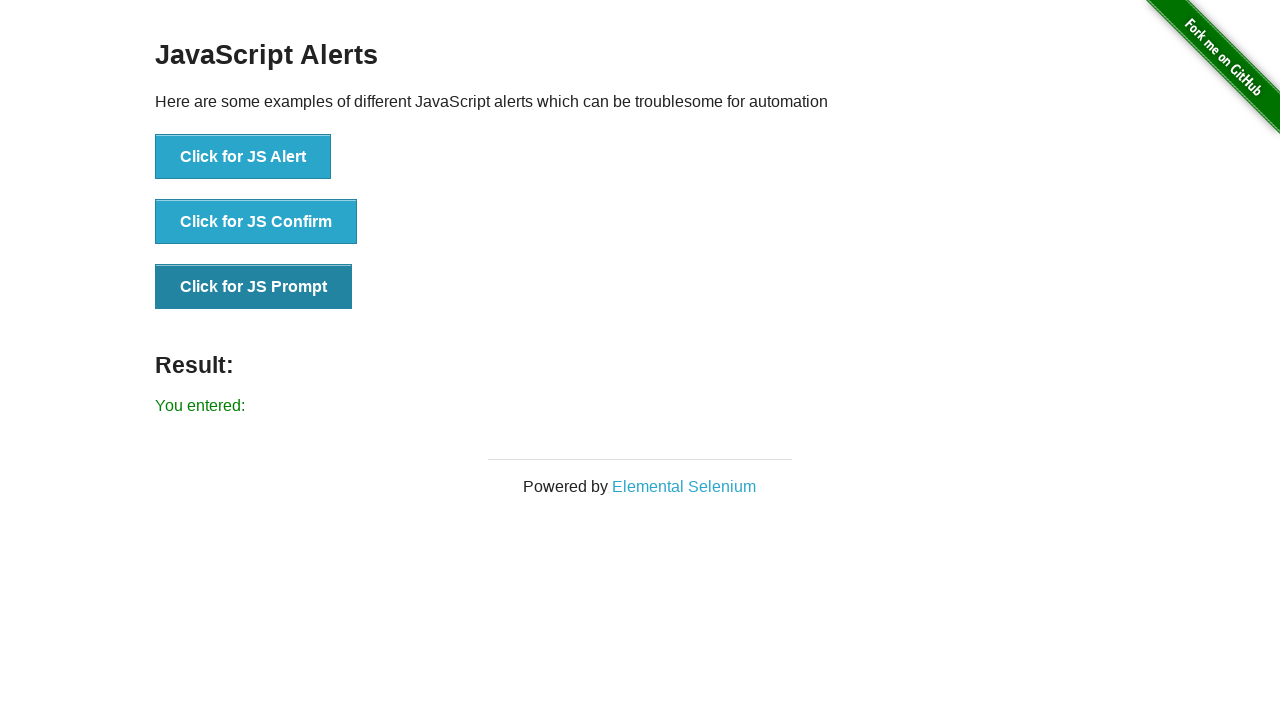